Tests handling of a JavaScript confirmation dialog by clicking a button and dismissing the confirm dialog

Starting URL: https://www.tutorialspoint.com/selenium/practice/alerts.php

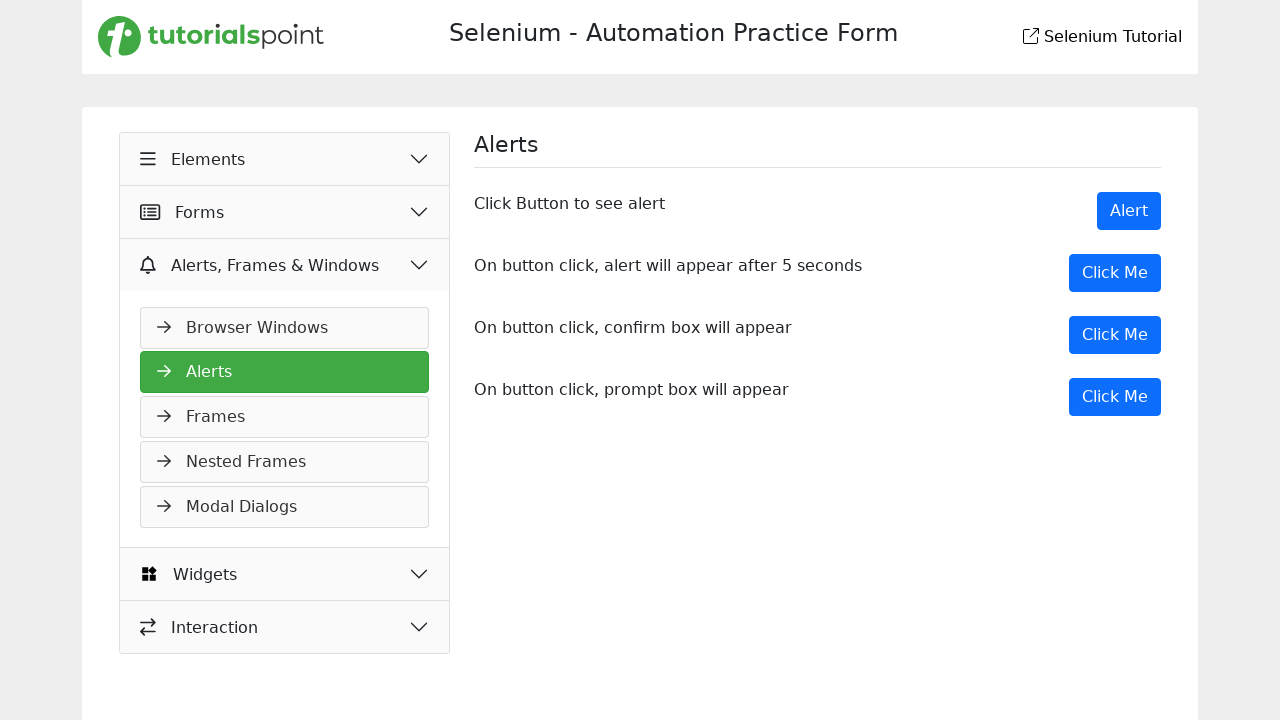

Set up dialog handler to dismiss confirmation alerts
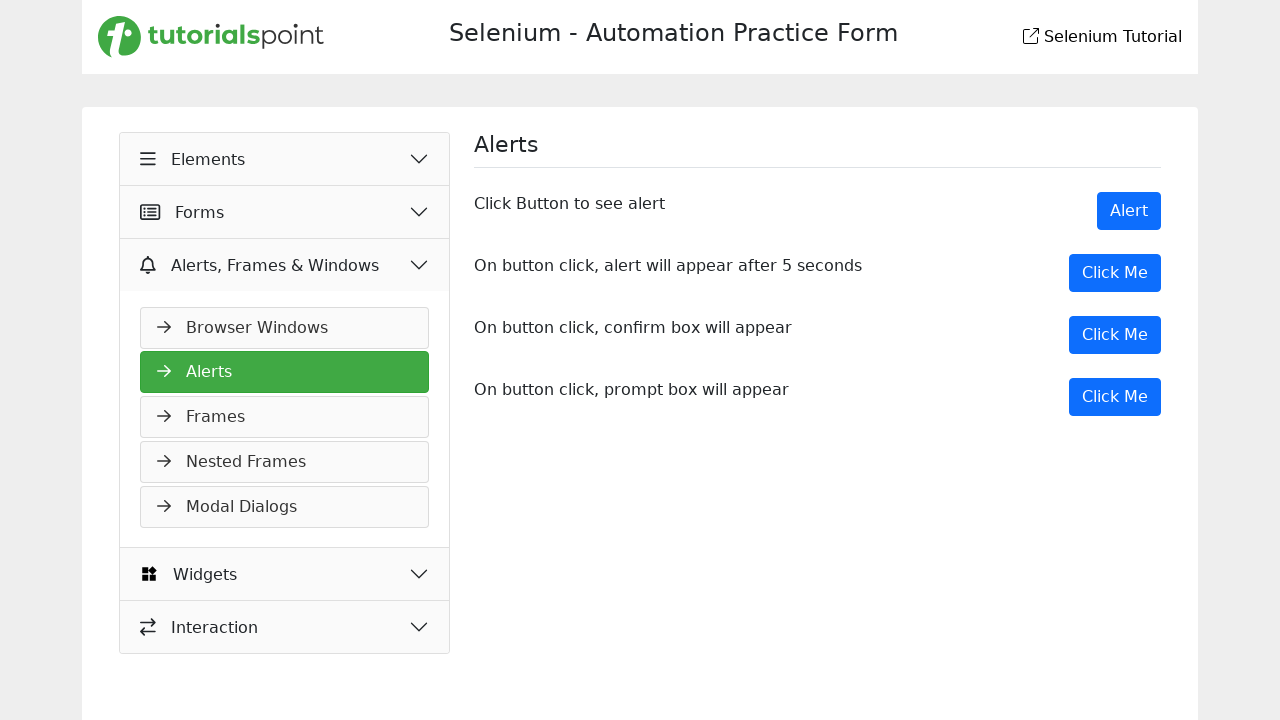

Clicked button to trigger confirmation dialog at (1115, 335) on button[onclick='myDesk()']
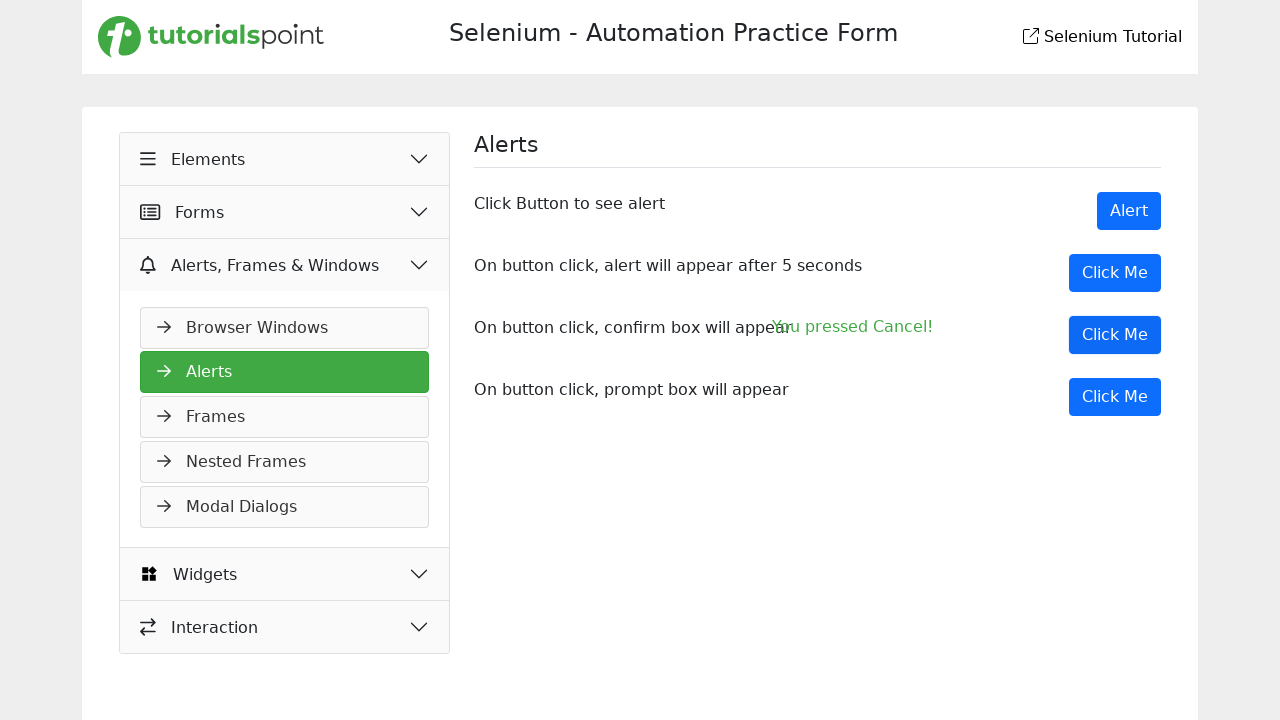

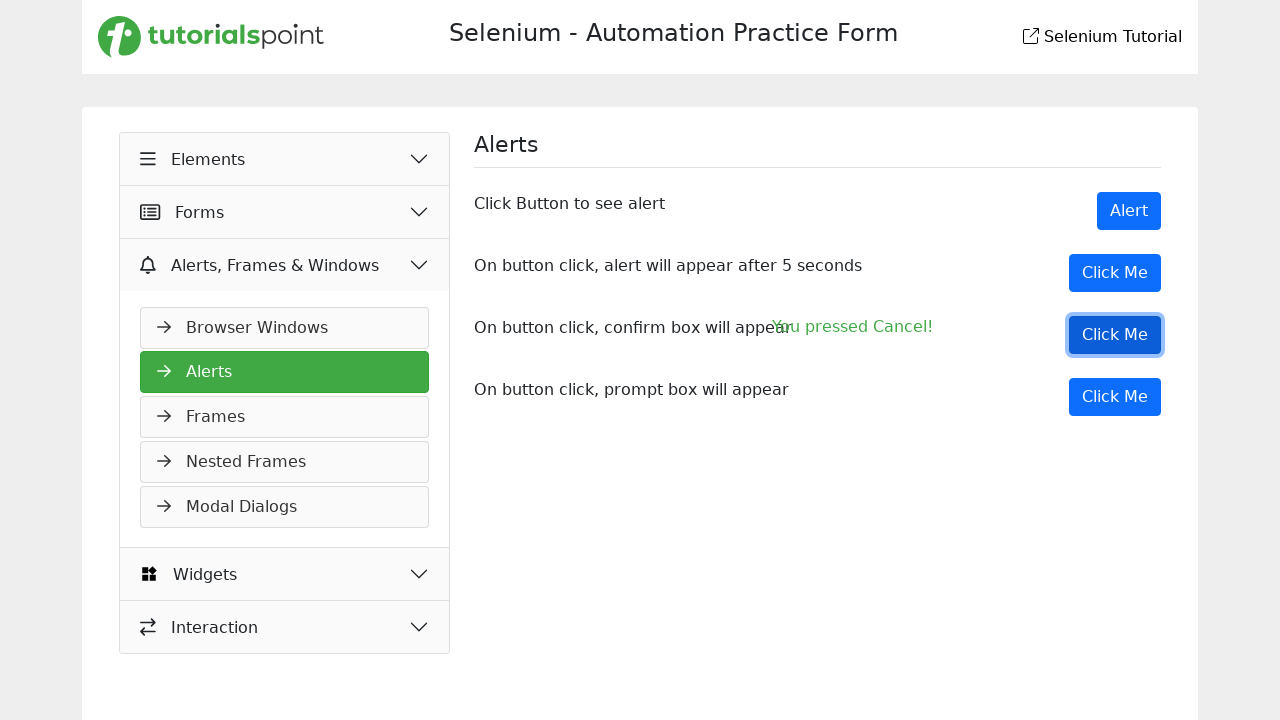